Tests alert handling by clicking a button that triggers an alert and then accepting/dismissing the alert dialog

Starting URL: https://formy-project.herokuapp.com/switch-window

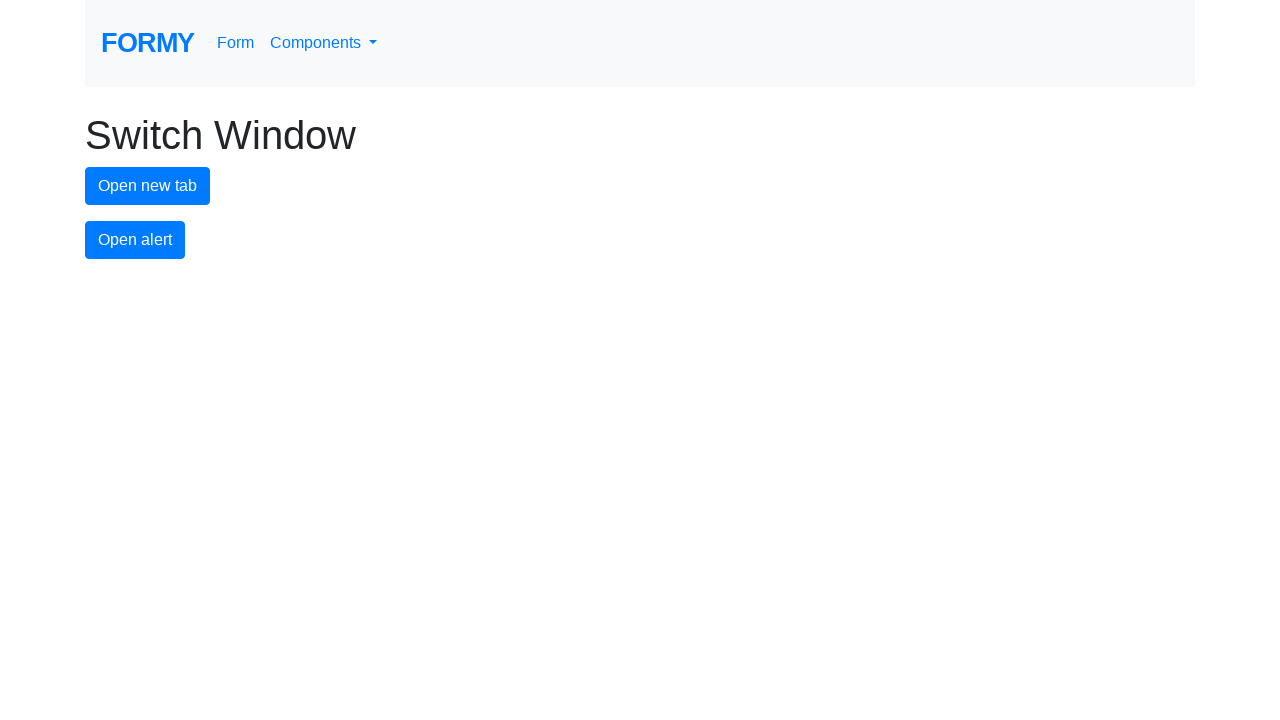

Clicked alert button to trigger the alert dialog at (135, 240) on #alert-button
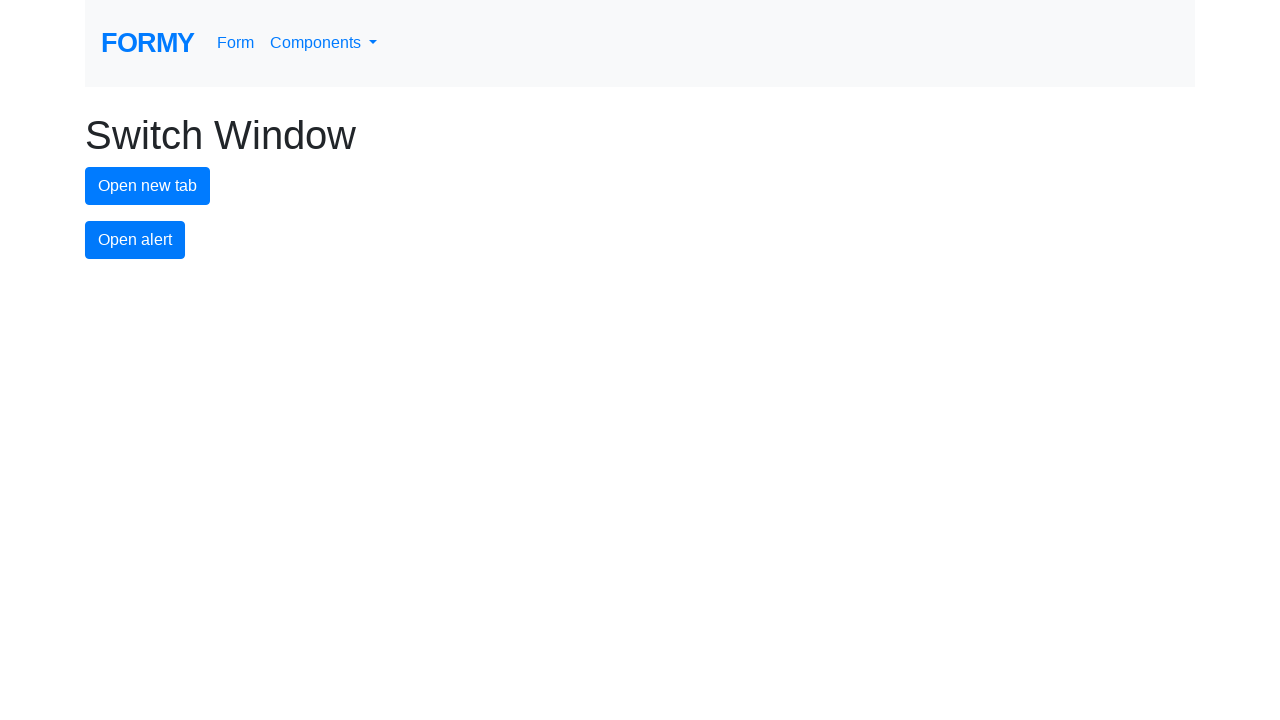

Registered dialog handler to accept alerts
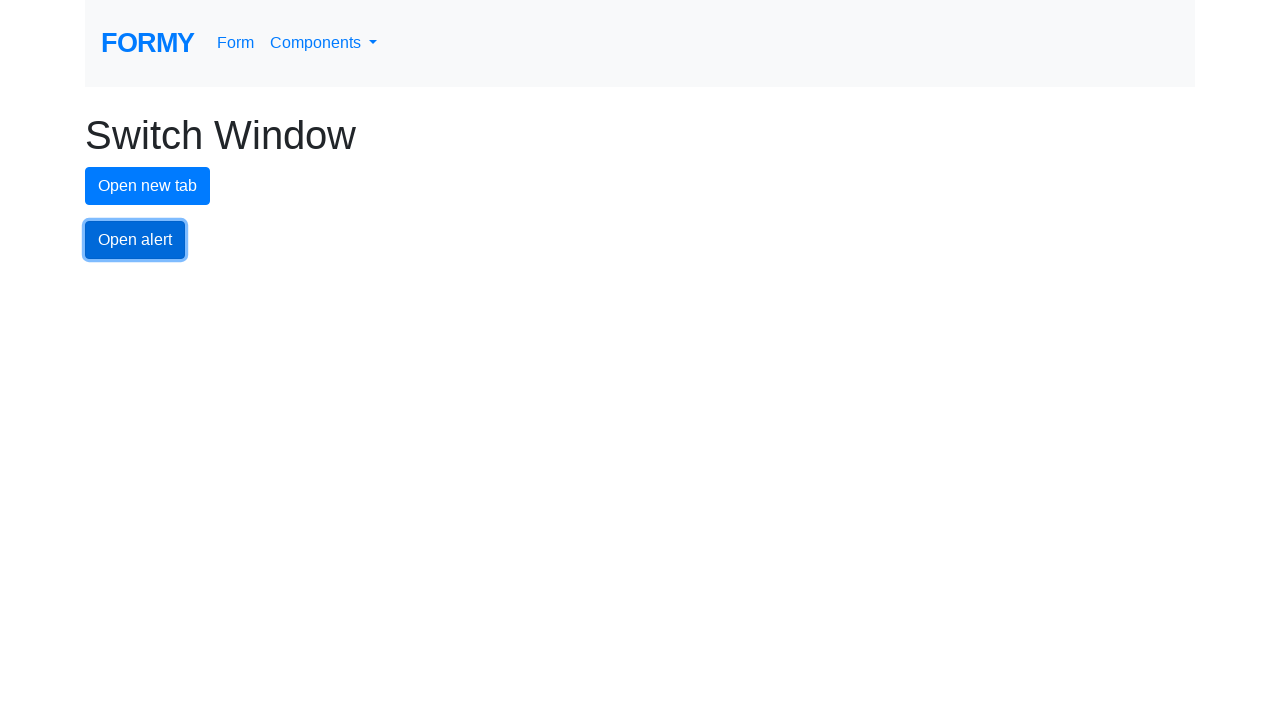

Re-registered dialog handler with custom function
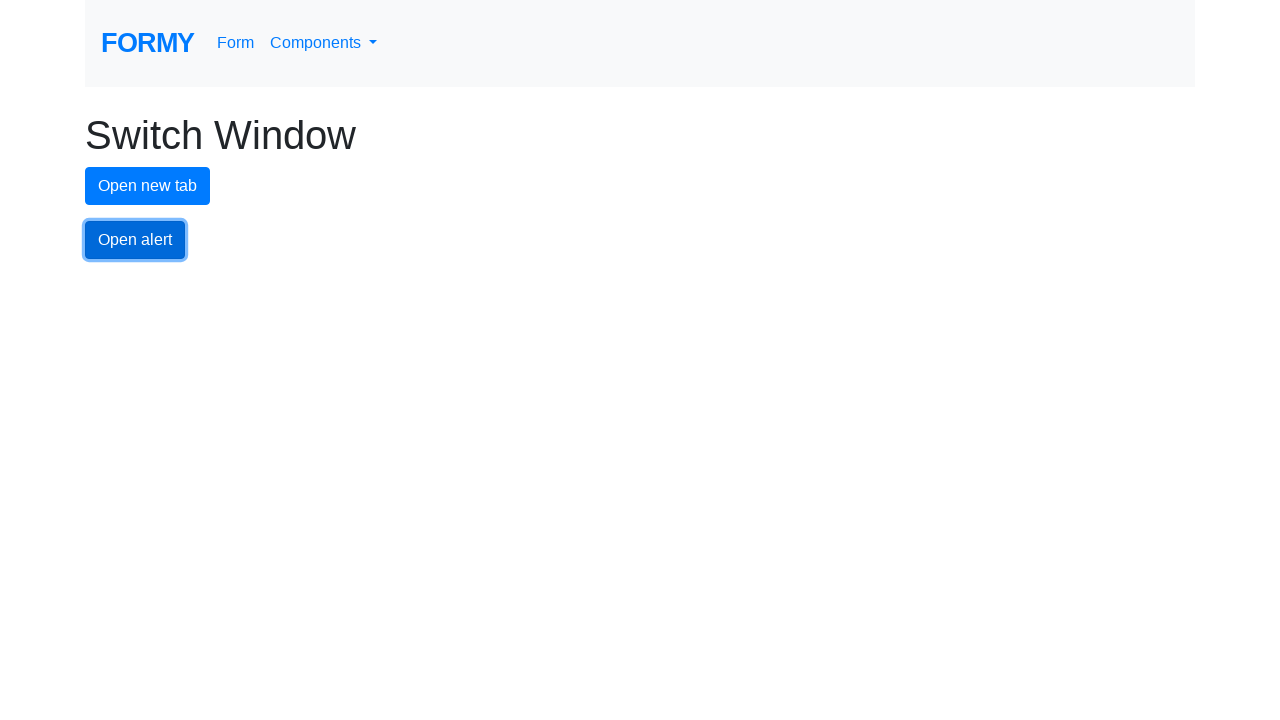

Clicked alert button again to trigger and accept the alert dialog at (135, 240) on #alert-button
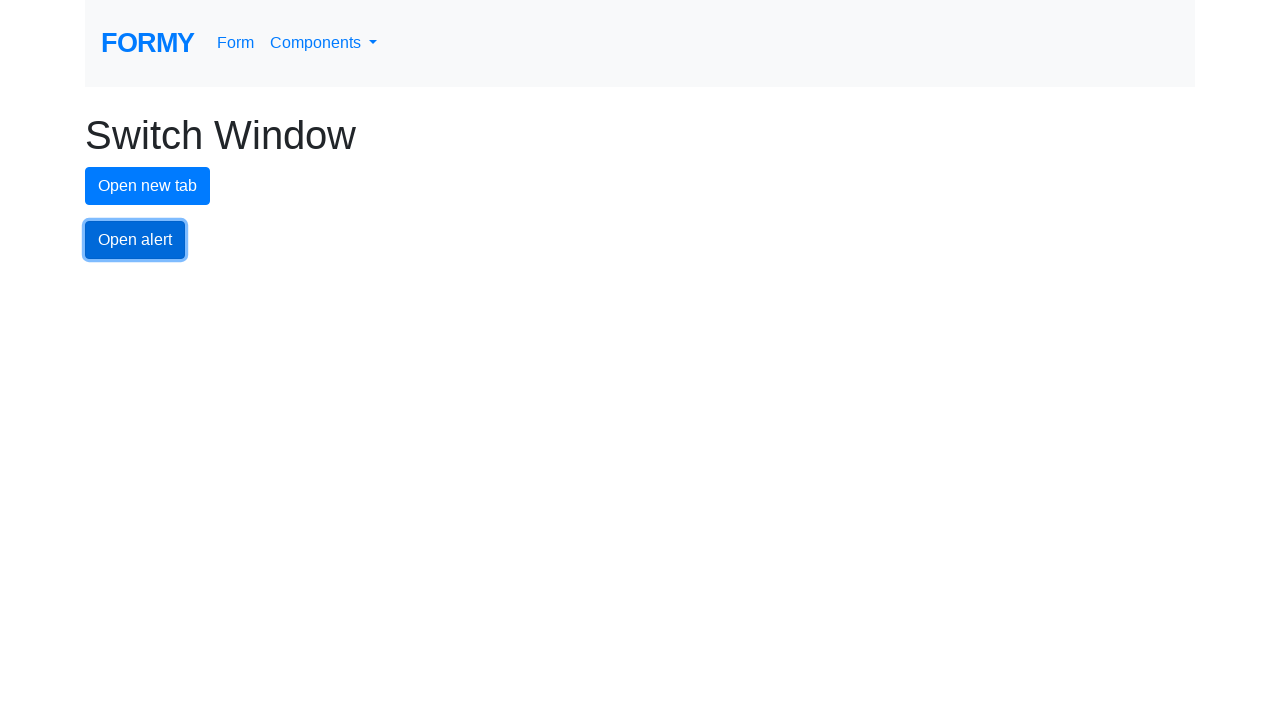

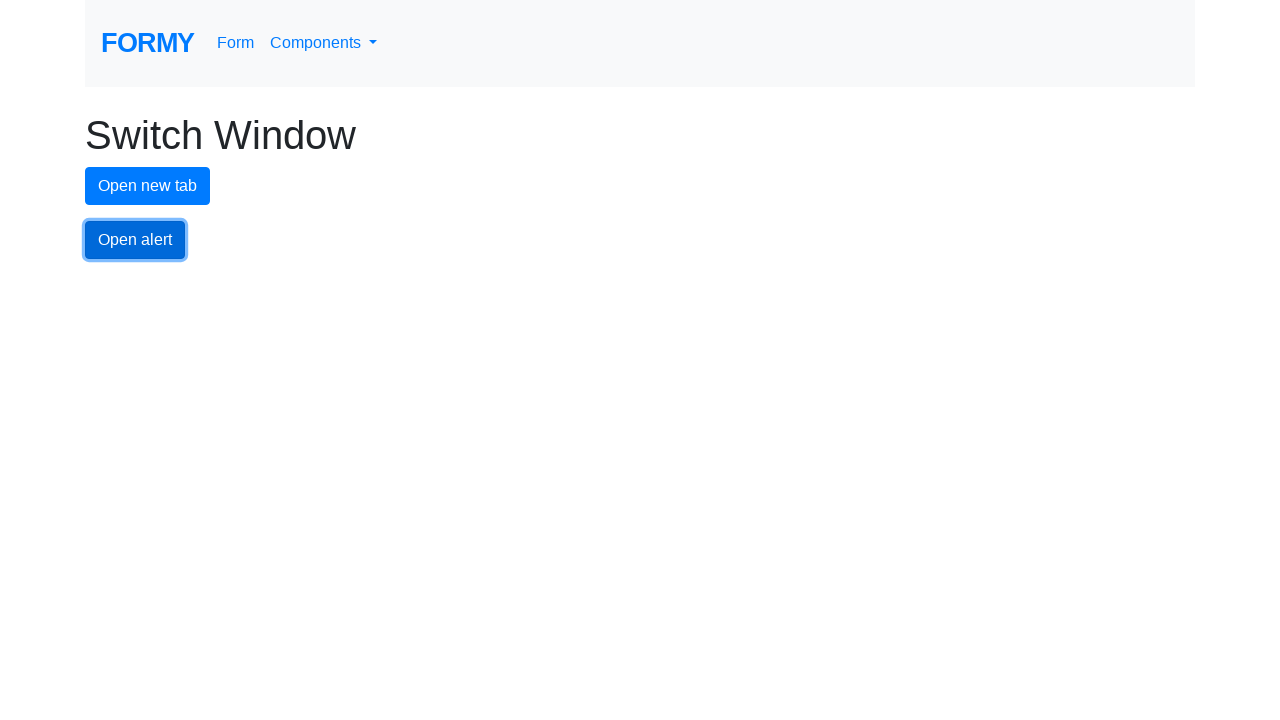